Practices various locator strategies on a form page by filling a text field and verifying text content using different selector types (id, class, text, xpath)

Starting URL: https://letcode.in/edit

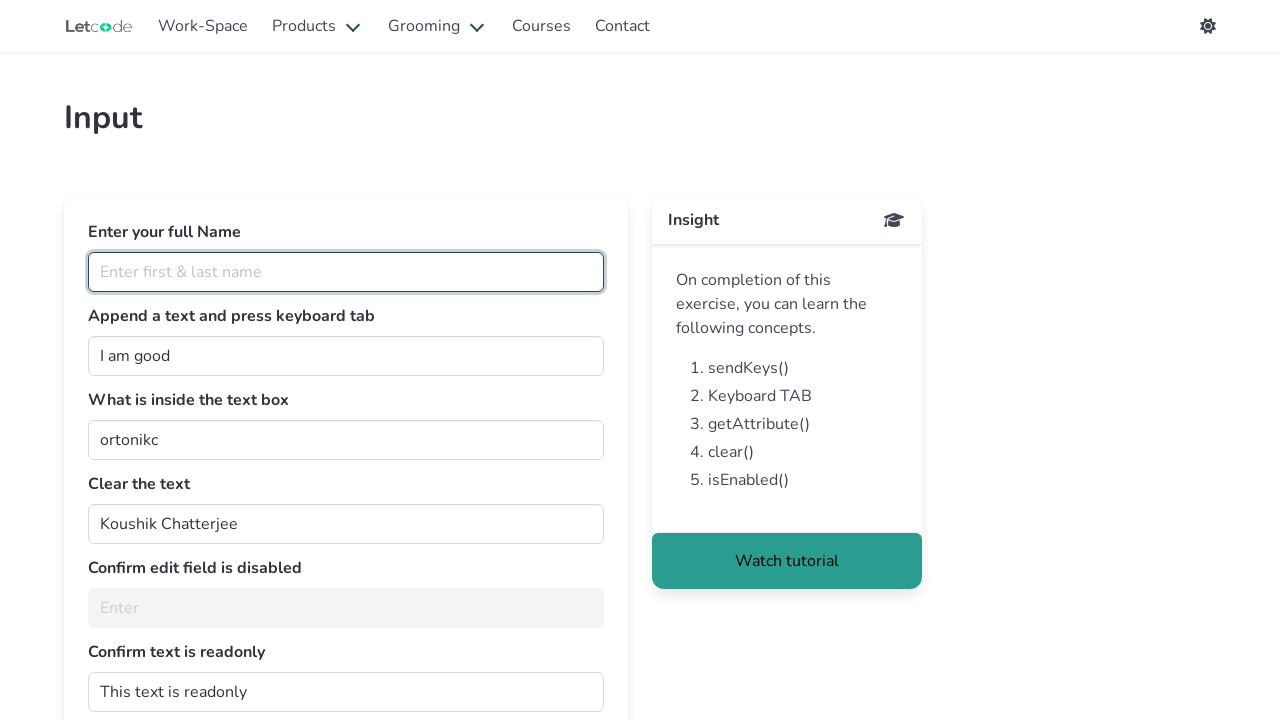

Filled full name field with 'Buddeeswar R' using id locator on #fullName
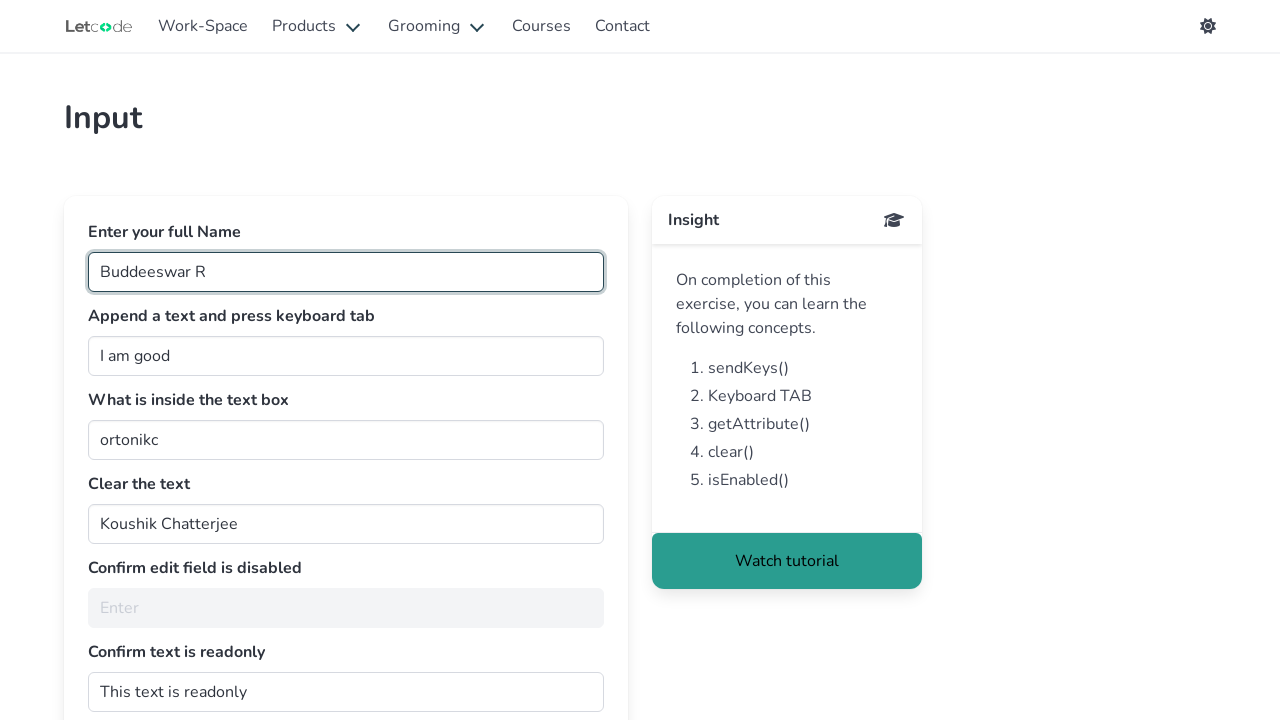

Located first header element using class locator '.label'
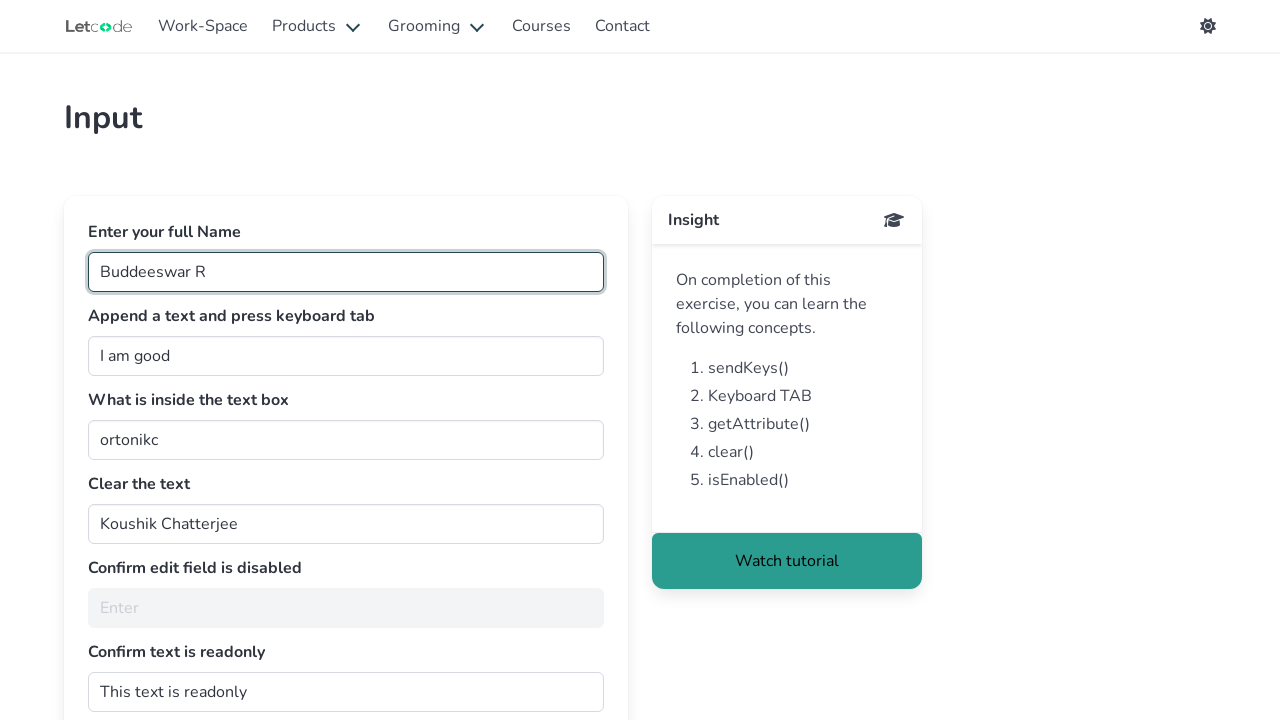

Retrieved header text content: 'Enter your full Name'
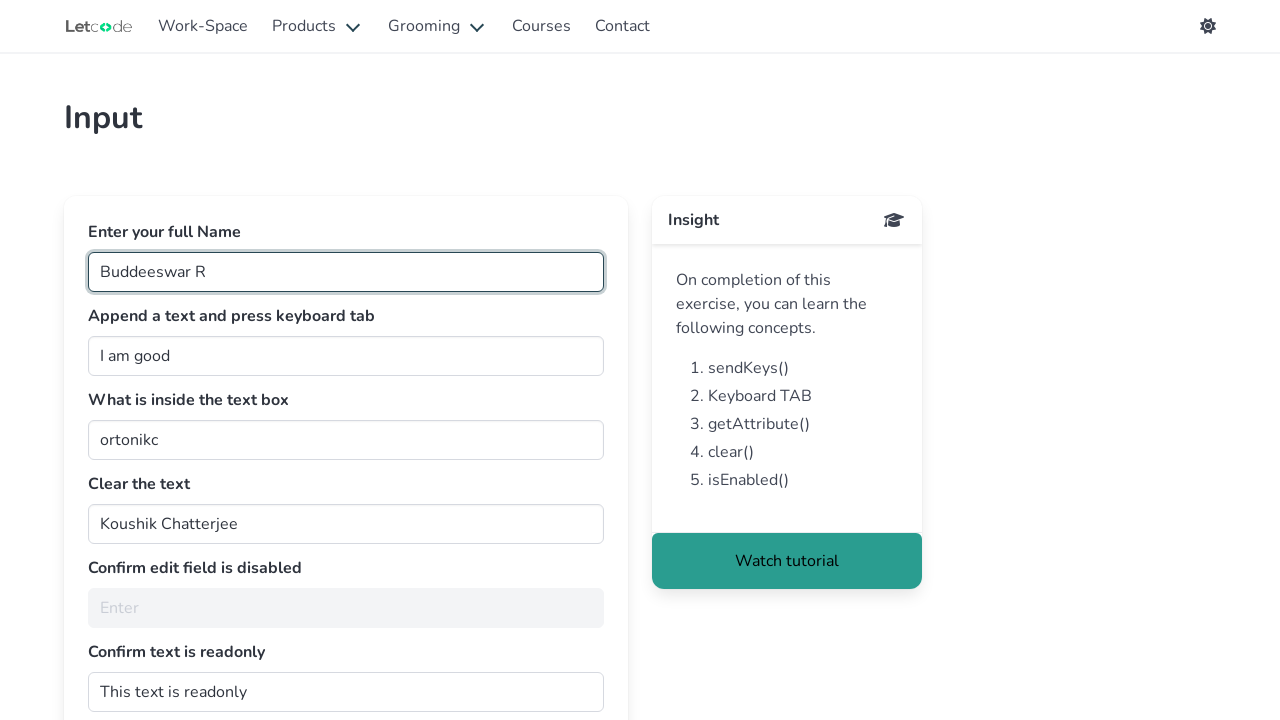

Located element using text locator 'text=What is inside the text box'
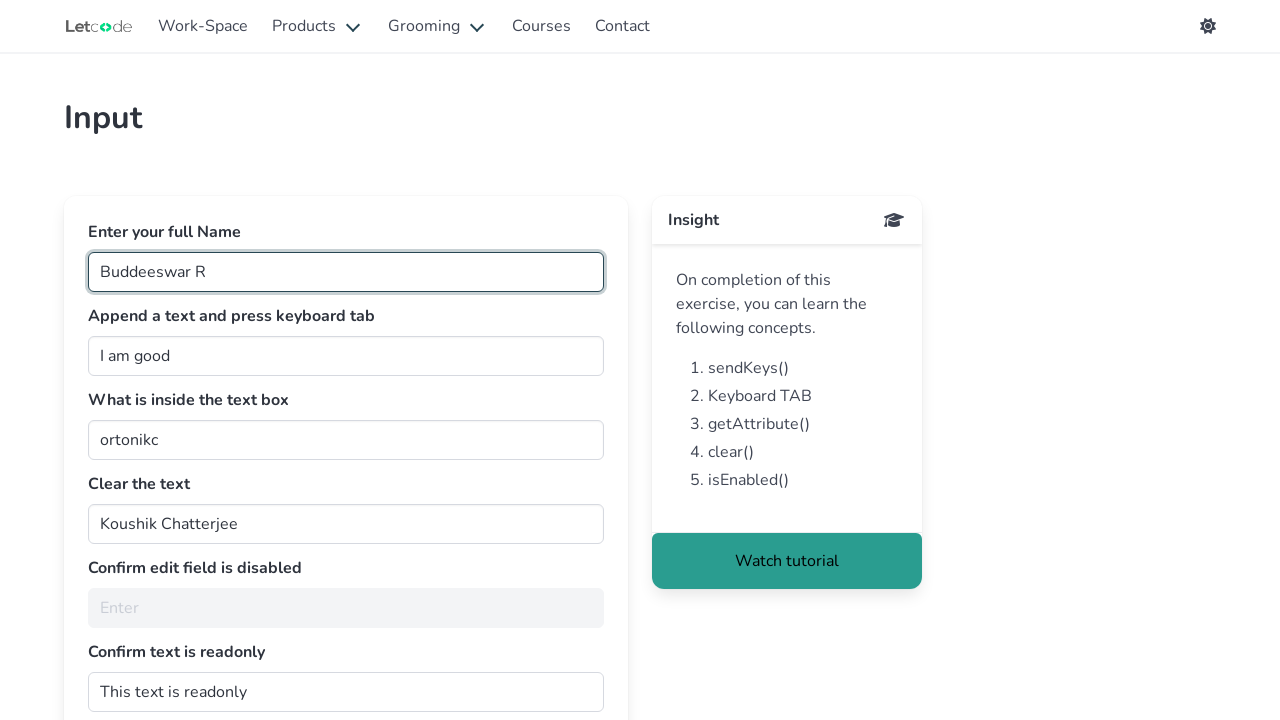

Retrieved text content: 'What is inside the text box'
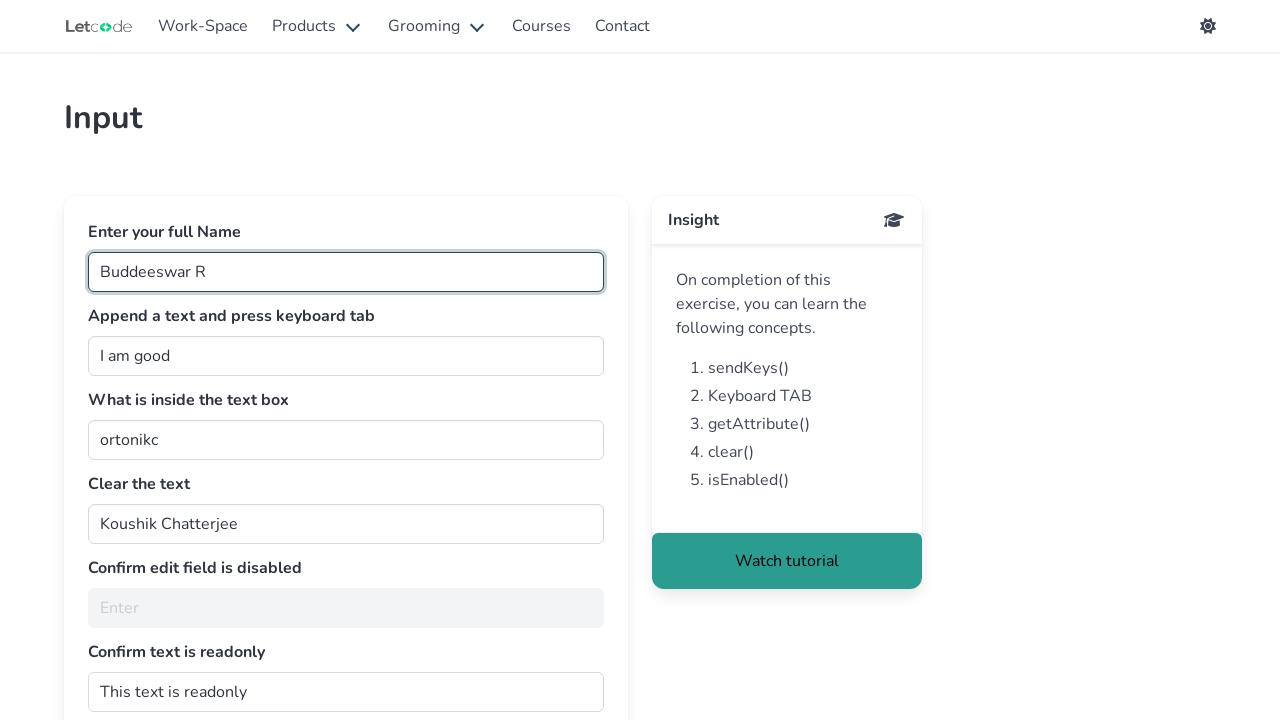

Assertion passed: text content matches expected value 'What is inside the text box'
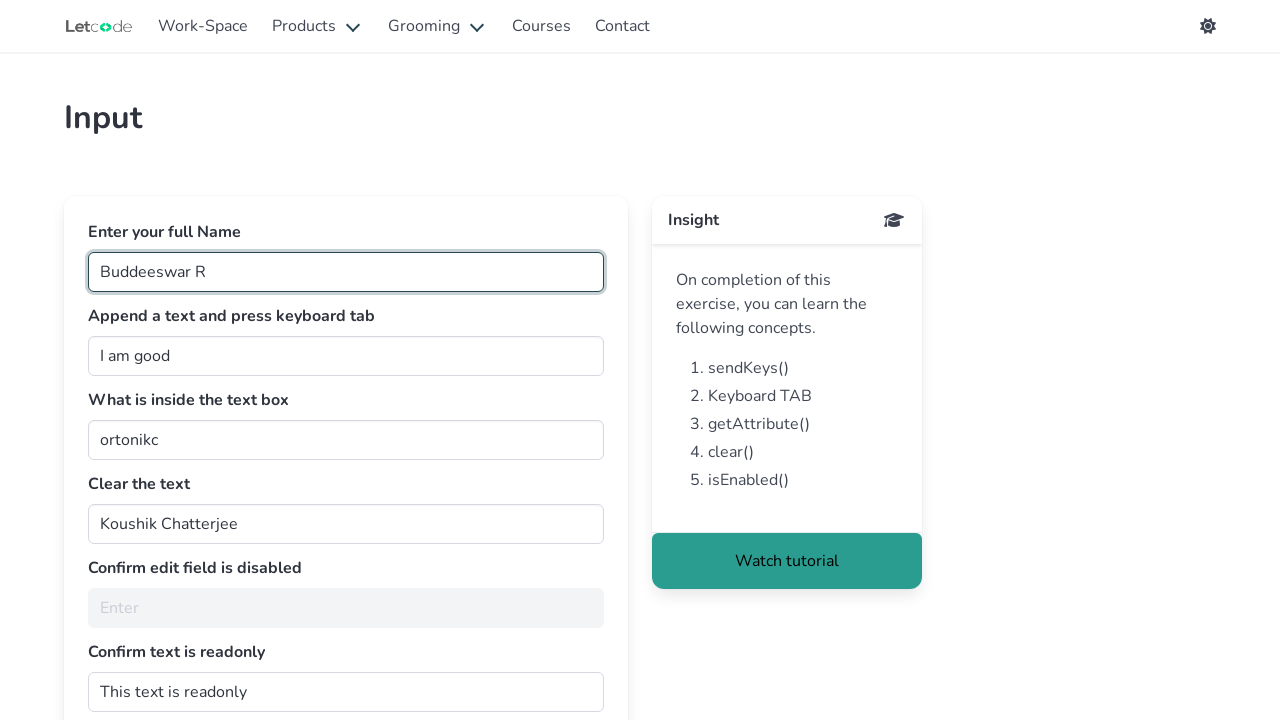

Located label element using xpath selector "//label[text()='Clear the text']"
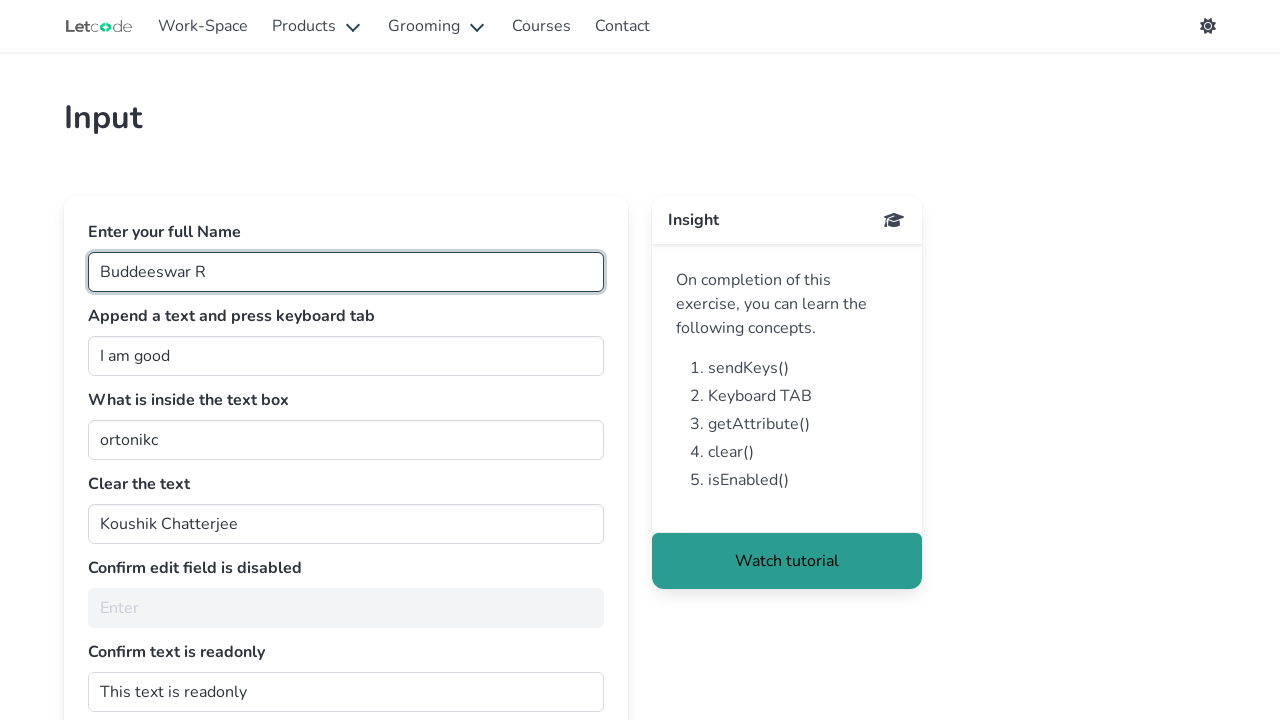

Retrieved label text content: 'Clear the text'
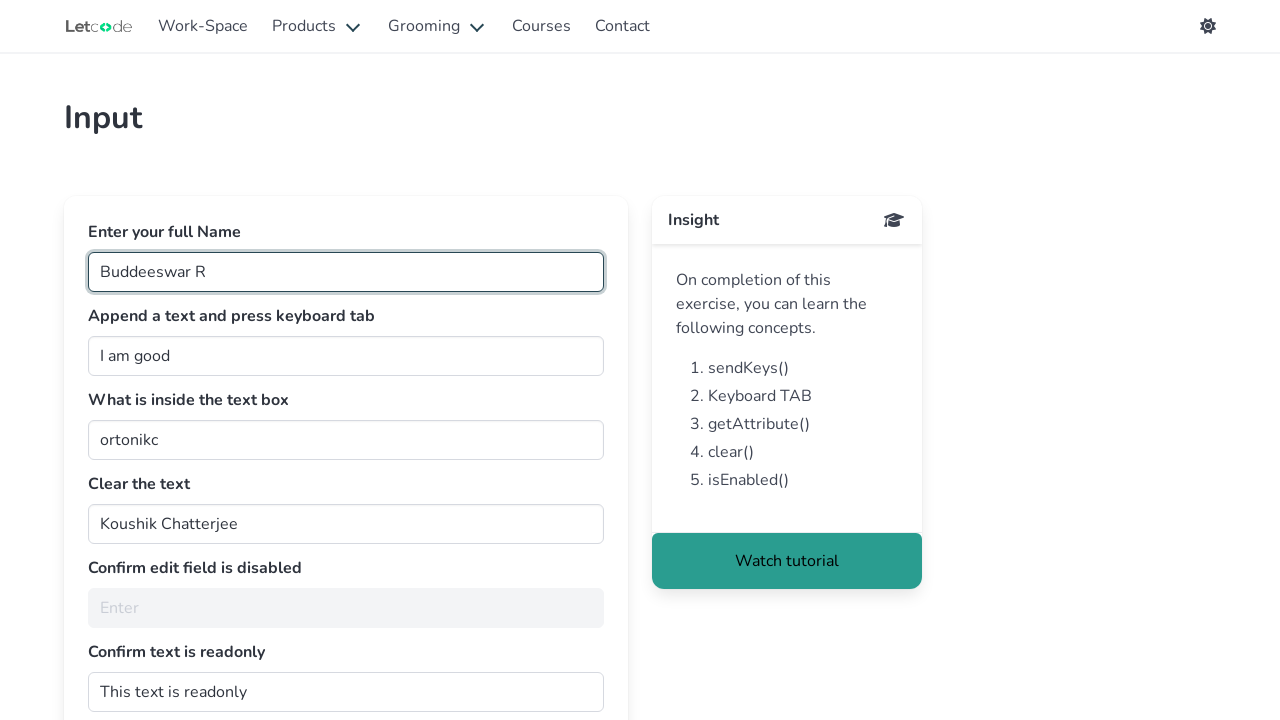

Assertion passed: label text matches expected value 'Clear the text'
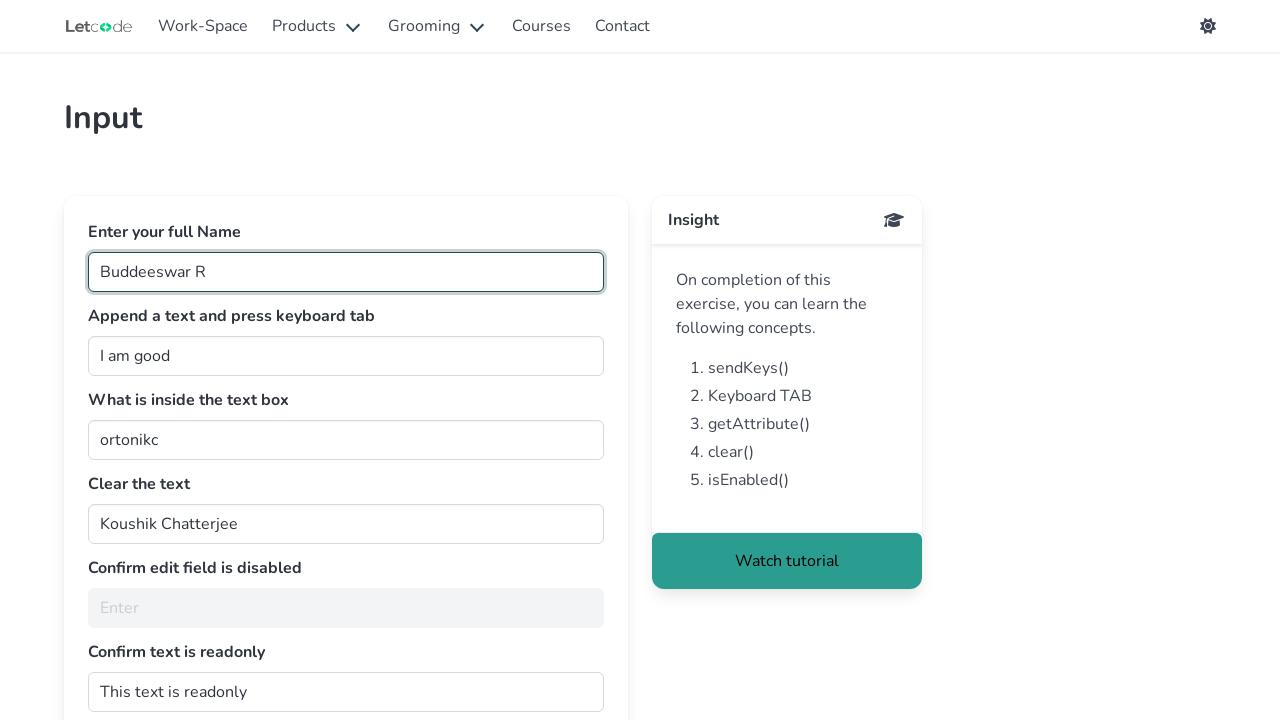

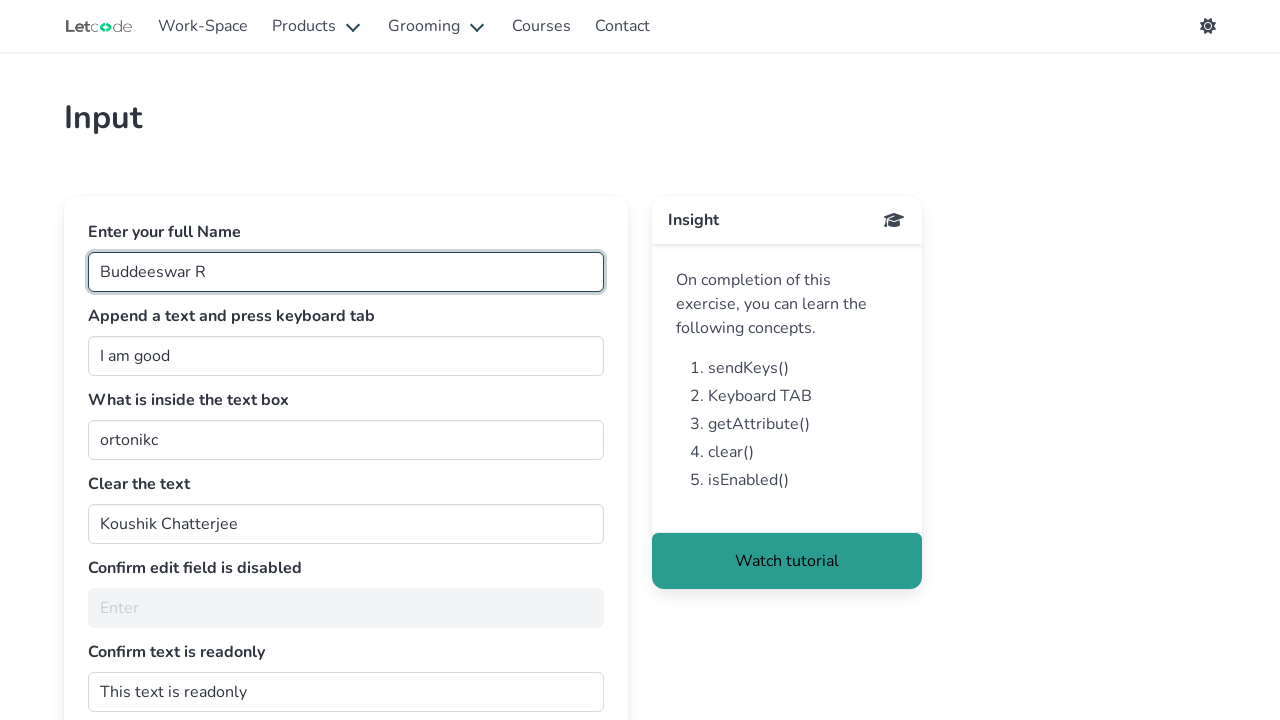